Tests that dragging an element restricted to Y-axis movement diagonally does not change its X position

Starting URL: https://demoqa.com/dragabble

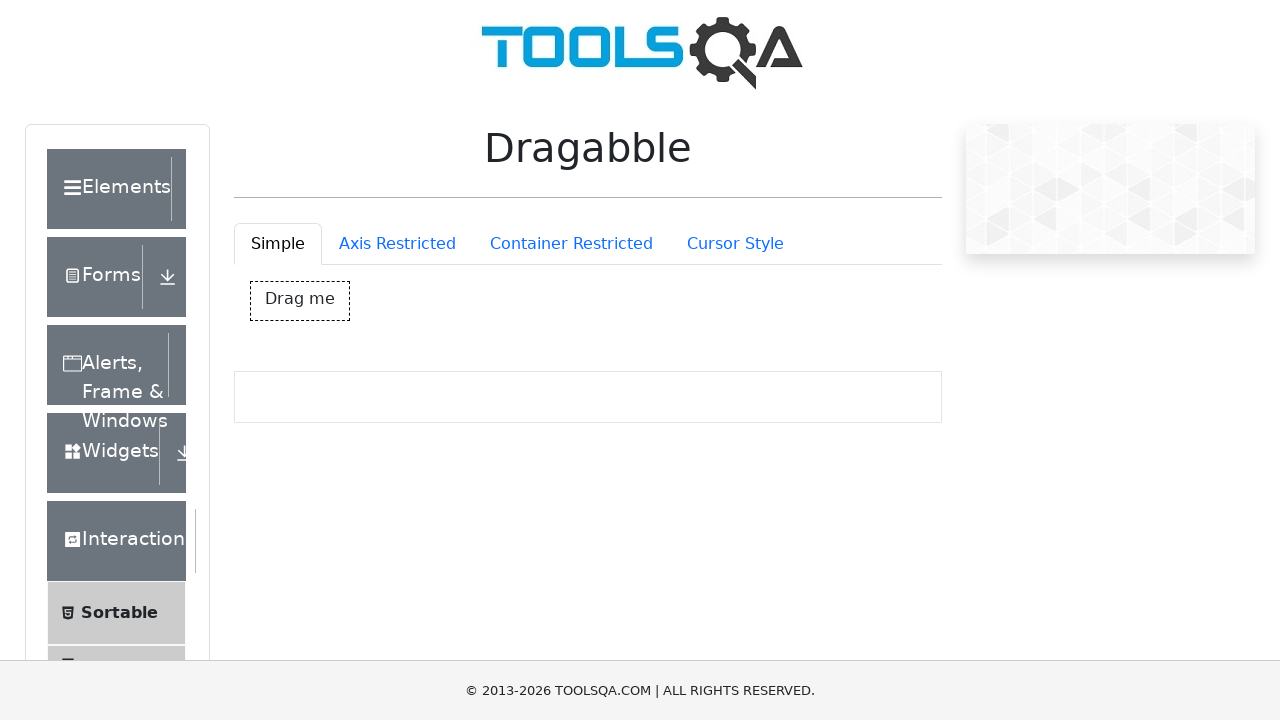

Clicked on the Axis Restricted tab at (397, 244) on #draggableExample-tab-axisRestriction
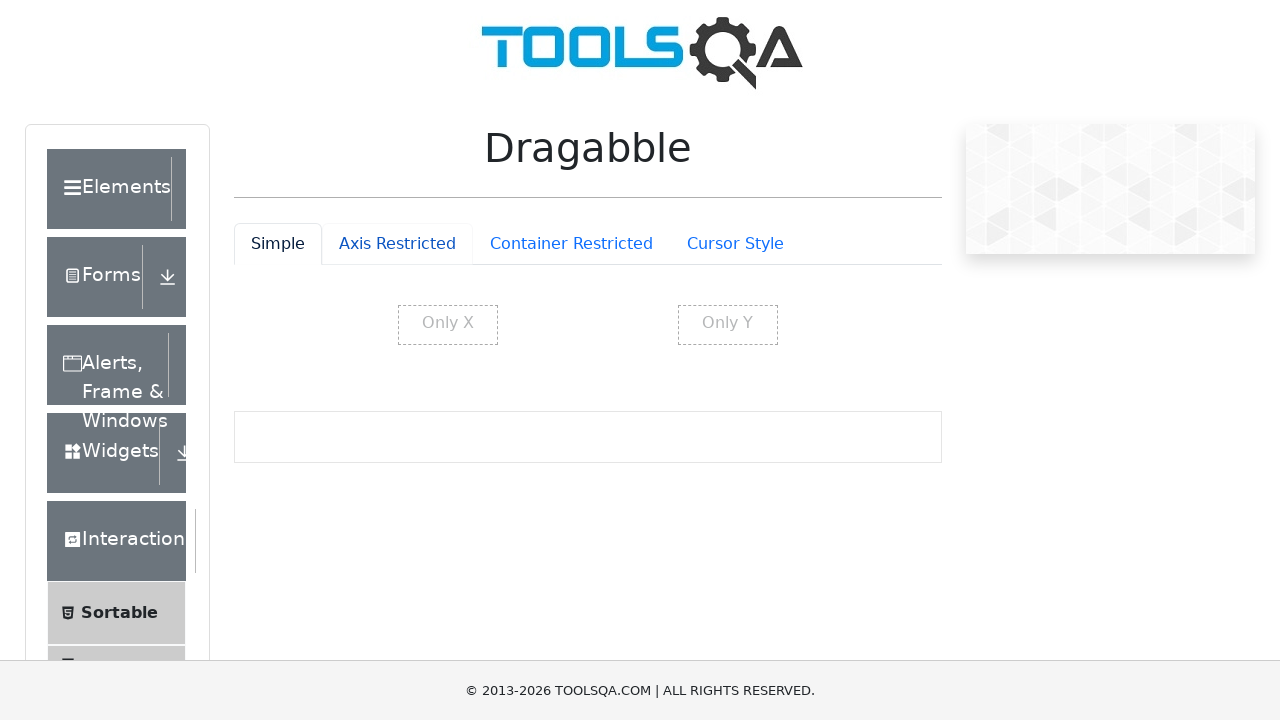

Waited for Y-axis restricted element to be visible
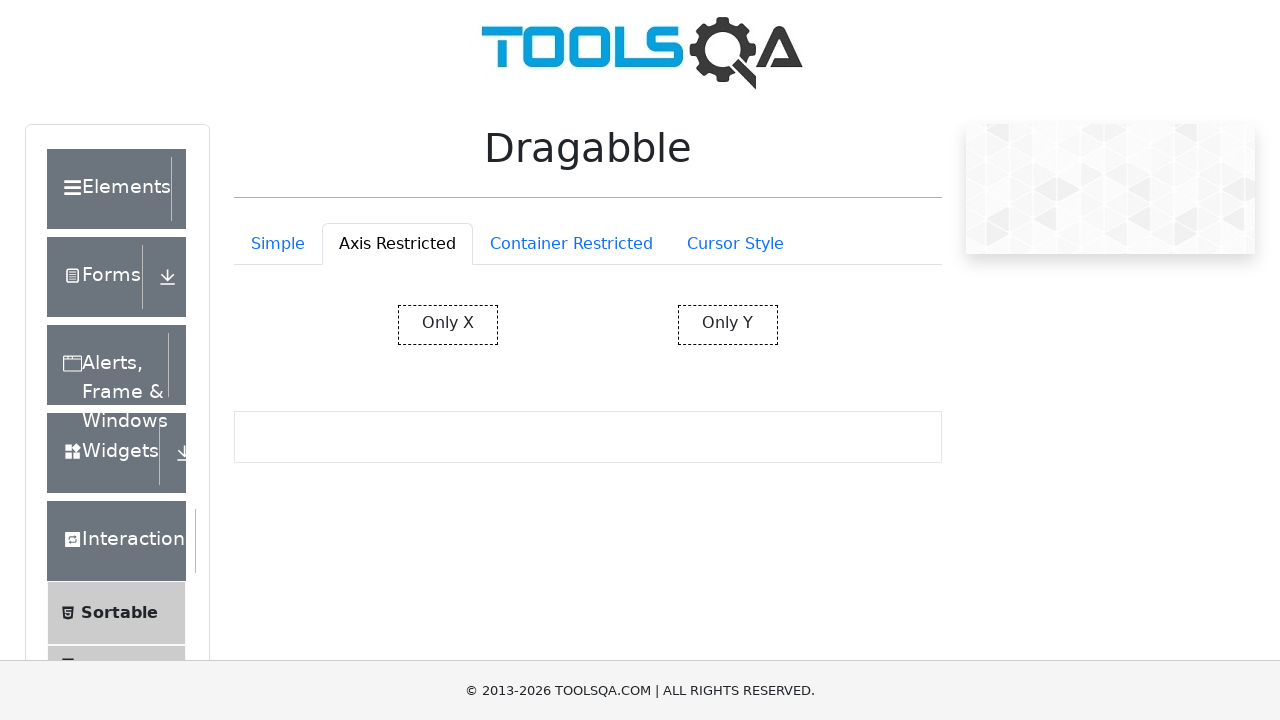

Retrieved bounding box of Y-restricted element before dragging
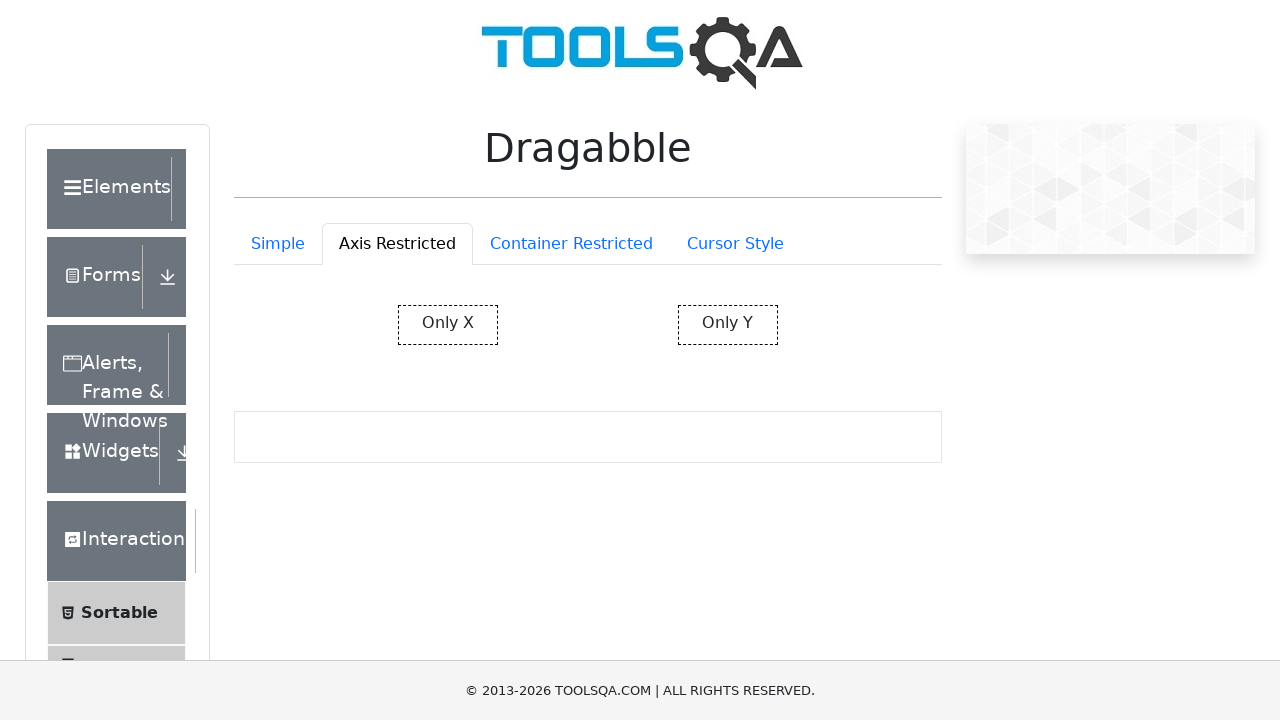

Dragged Y-restricted element diagonally to position (100, 100) at (779, 406)
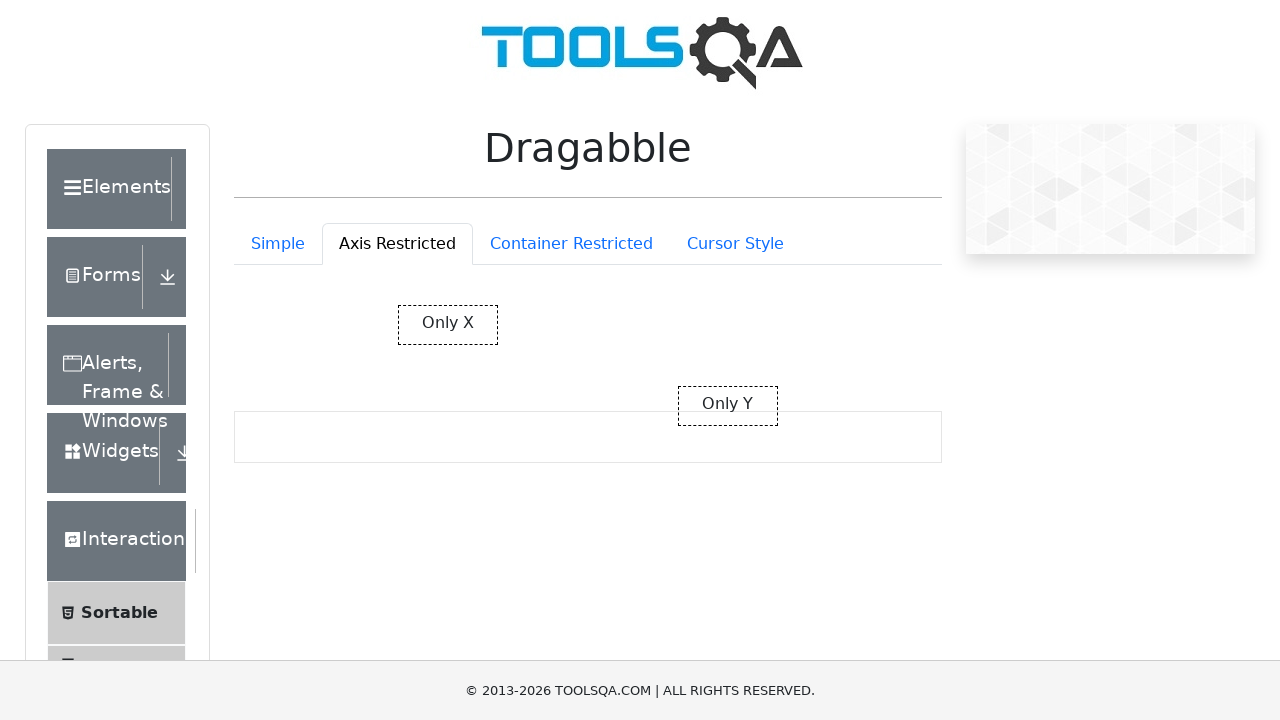

Retrieved bounding box of Y-restricted element after dragging
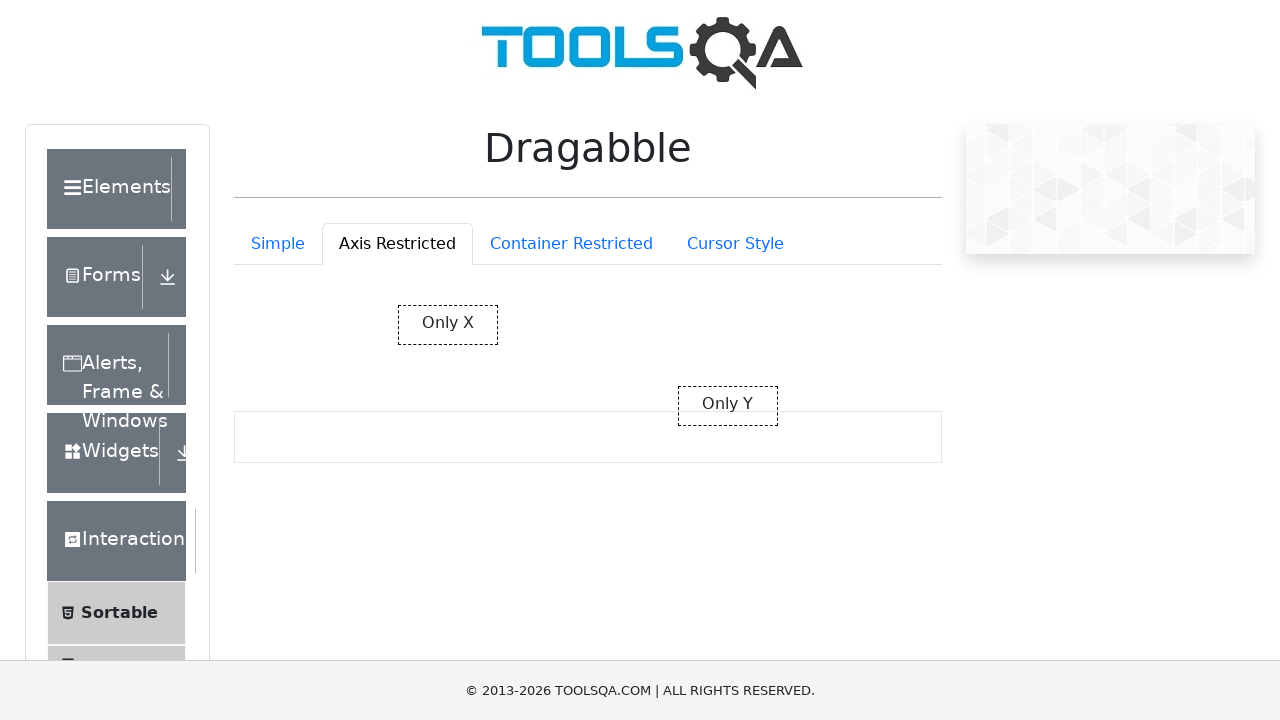

Verified X position unchanged: 677.671875 == 677.671875
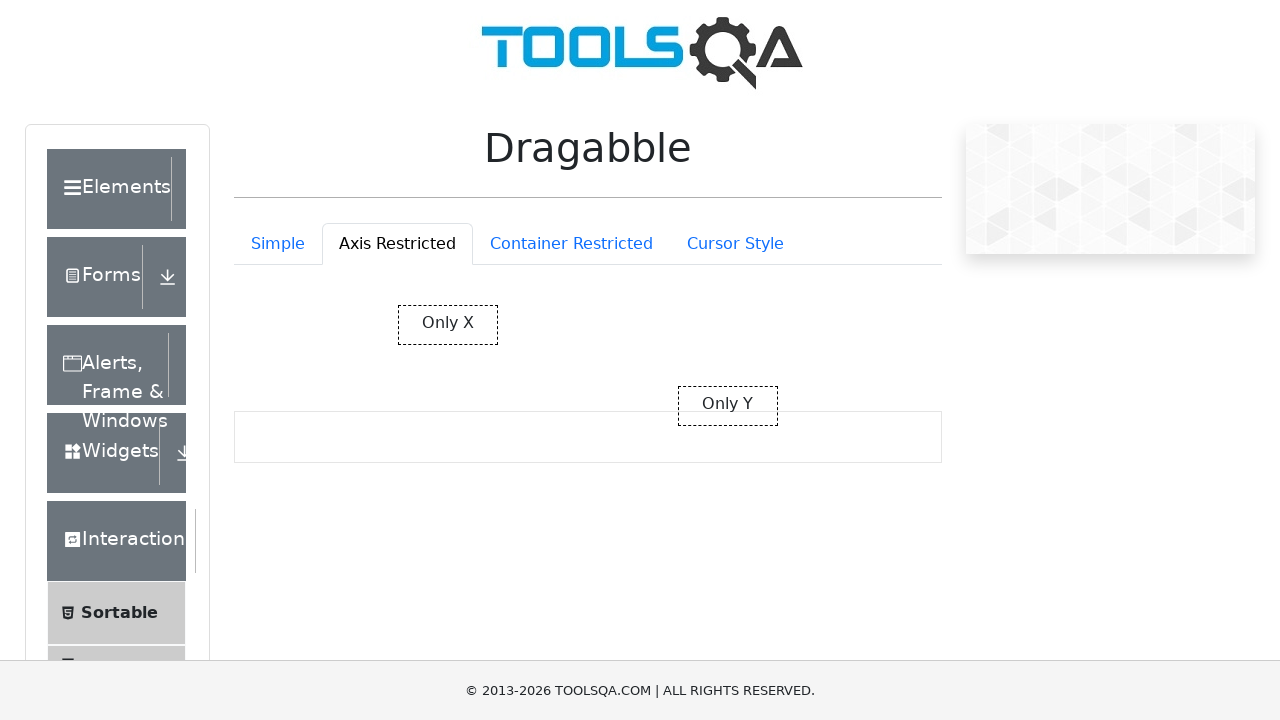

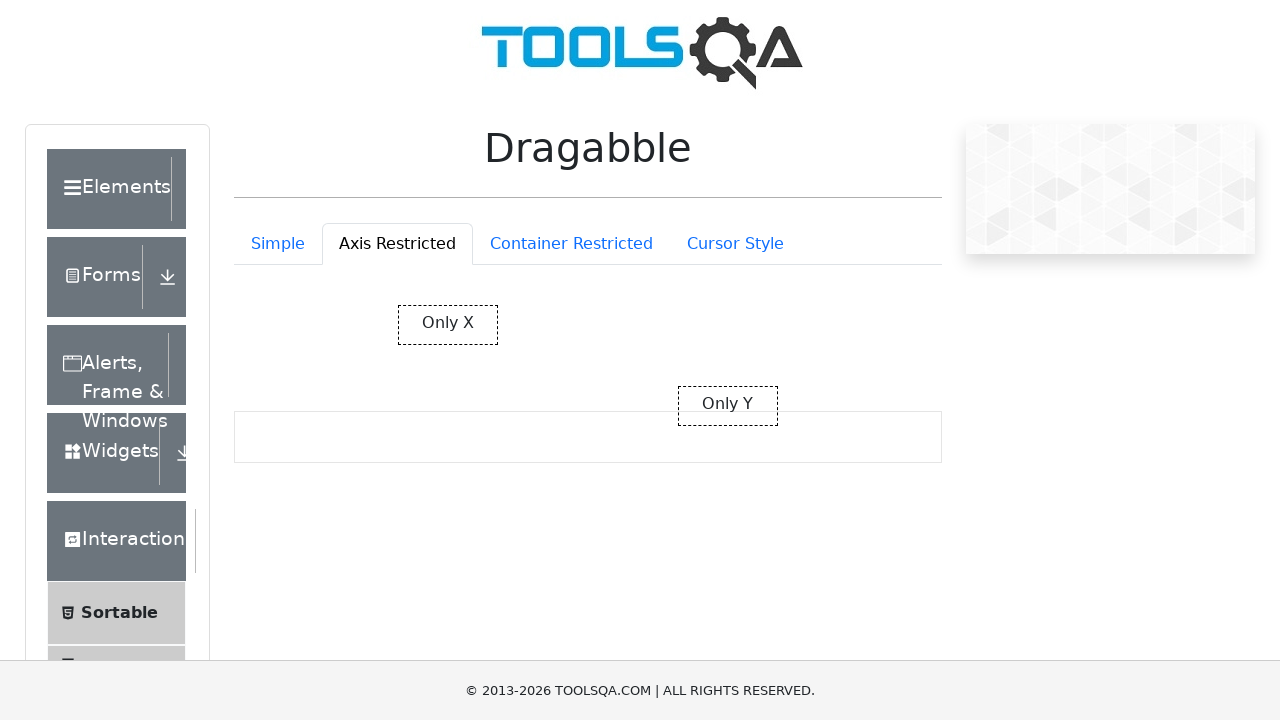